Verifies that the Test Cases page is accessible by clicking the Test Cases link in the navigation banner and confirming the heading is visible.

Starting URL: https://automationexercise.com/

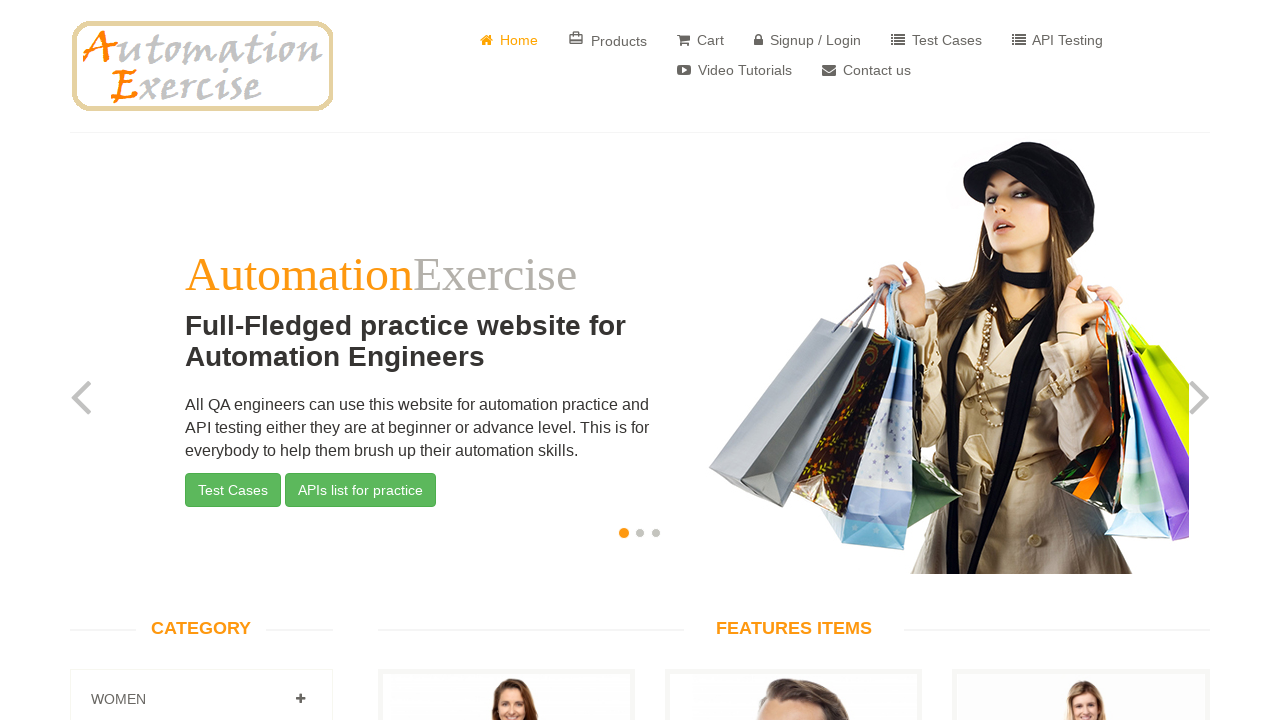

Clicked Test Cases link in navigation banner at (936, 40) on internal:role=banner >> internal:role=link[name="Test Cases"i]
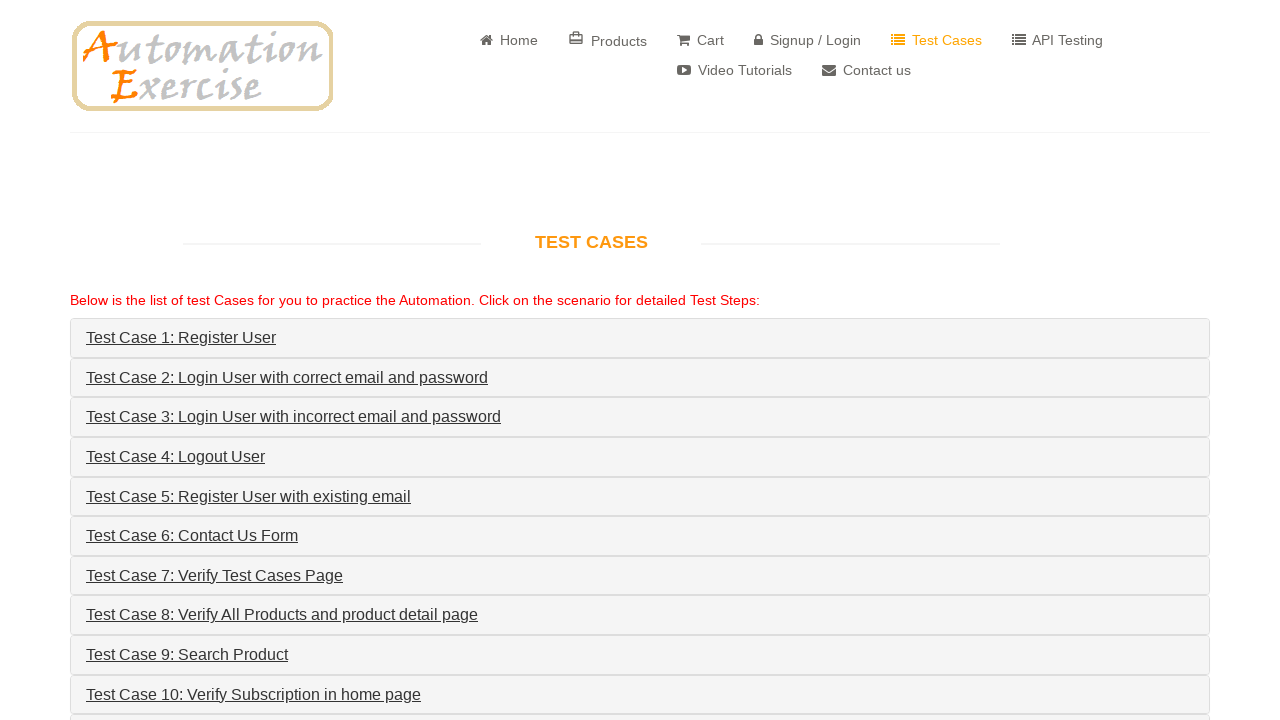

Test Cases heading is visible on the page
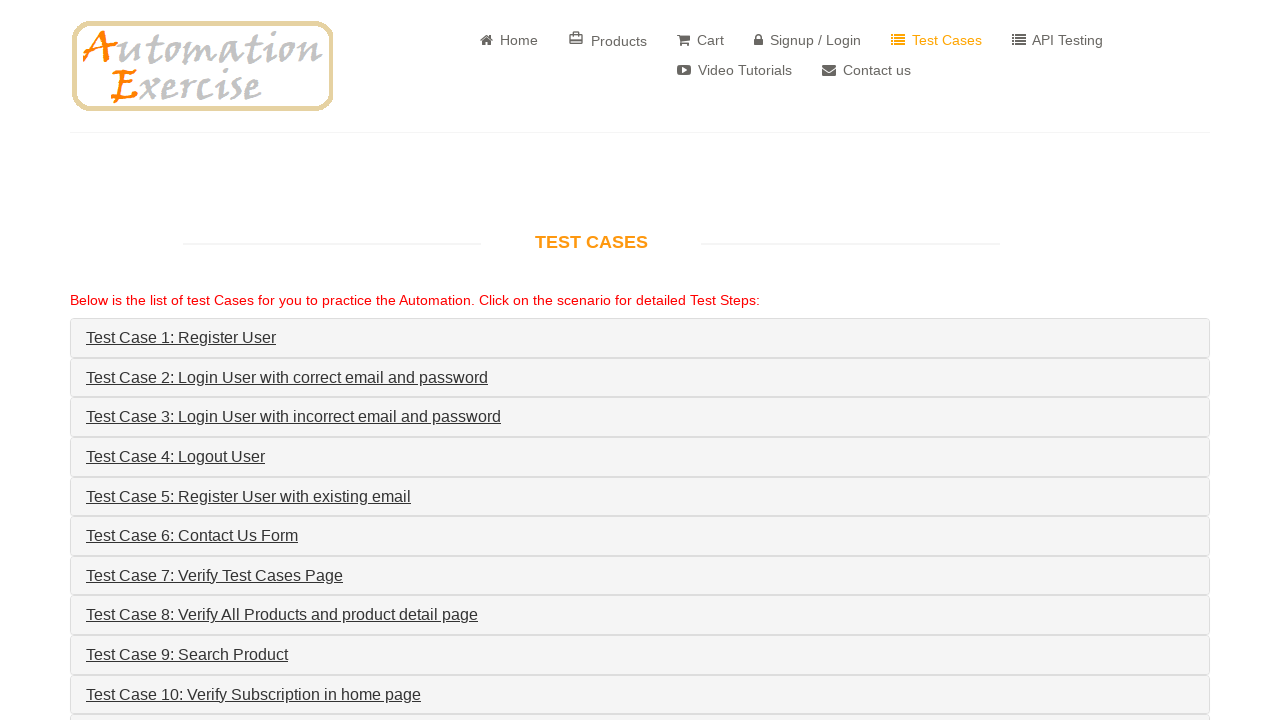

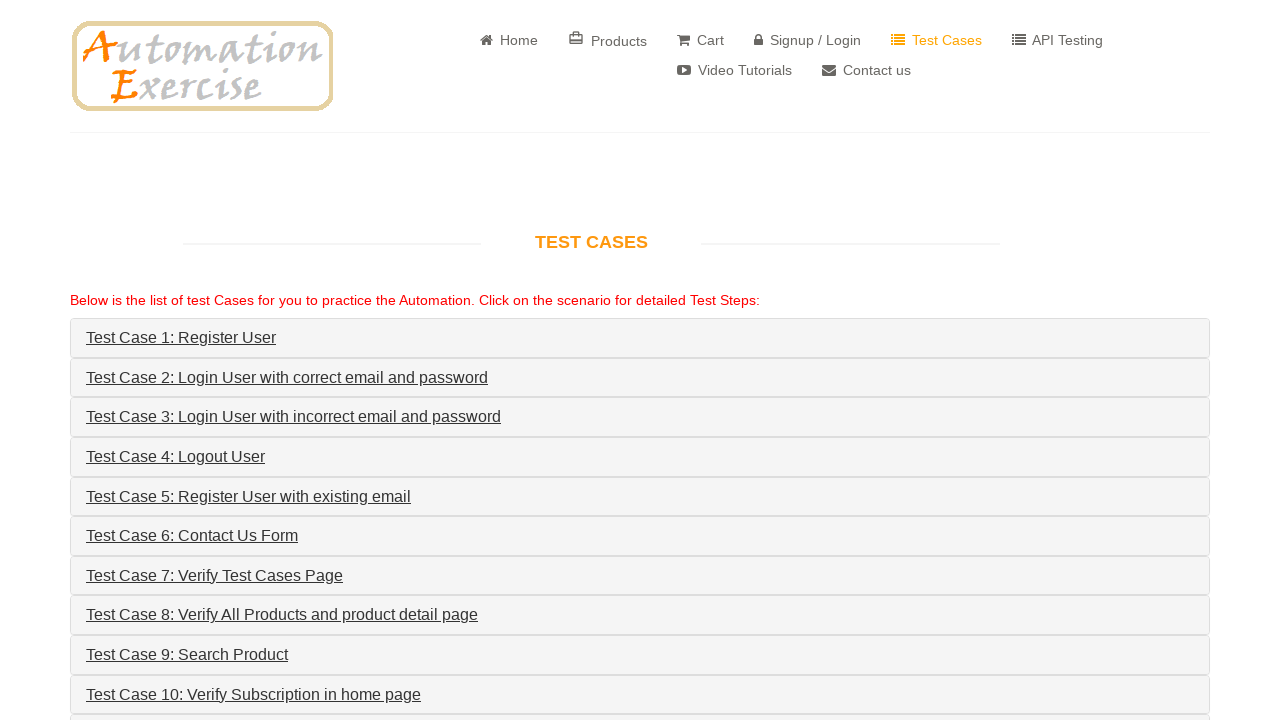